Tests API mocking by intercepting the fruit API call and returning mock data, then verifying the mocked fruit is visible on the page

Starting URL: https://demo.playwright.dev/api-mocking

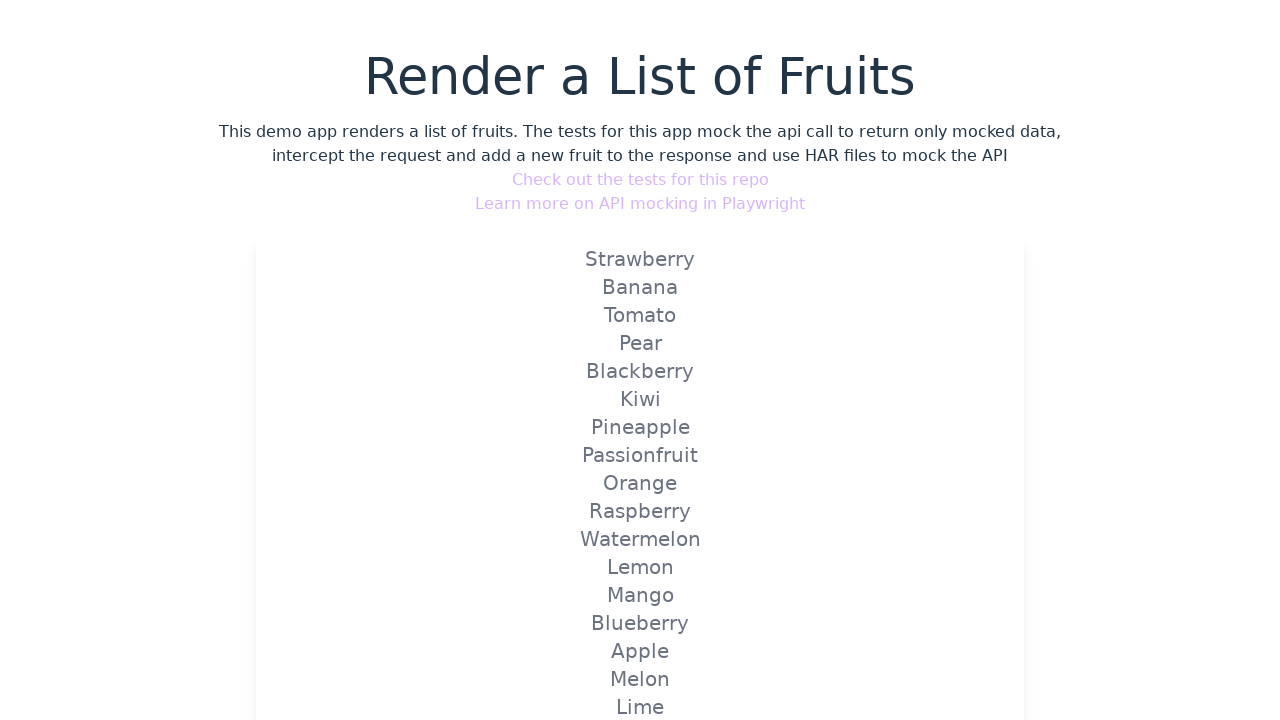

Set up route interceptor for fruit API with mock data
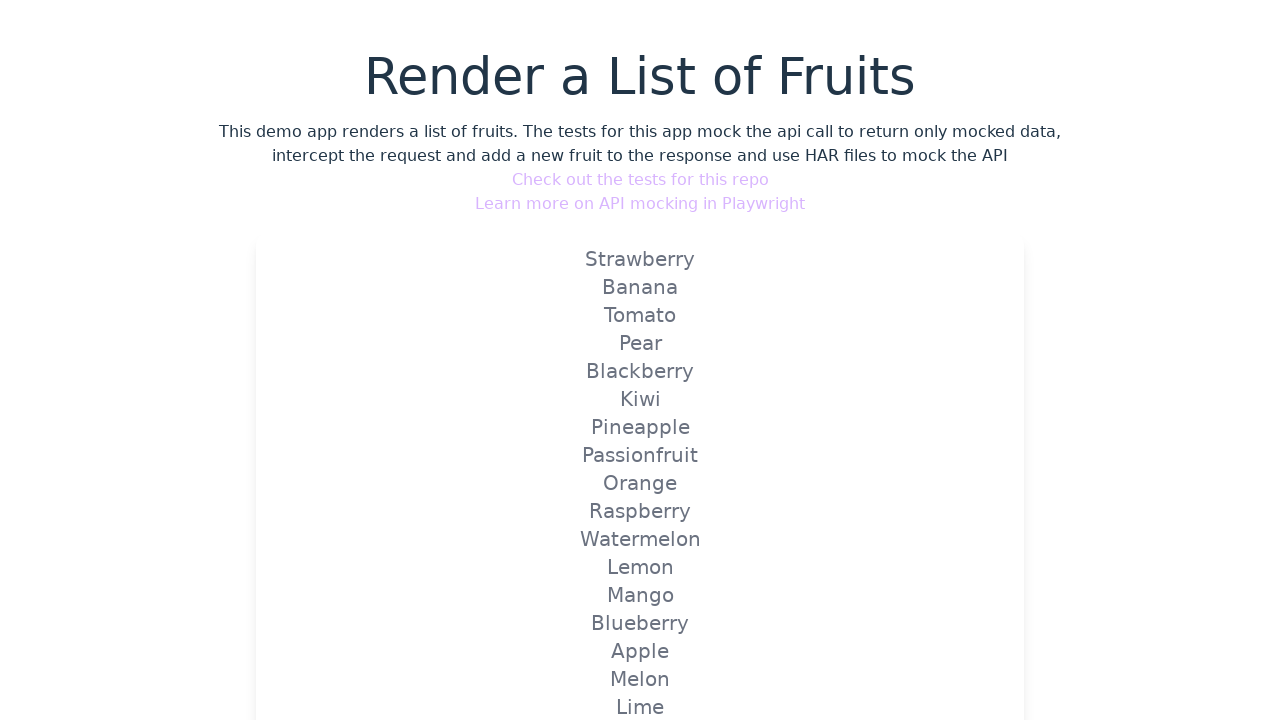

Reloaded page to trigger mocked fruit API route
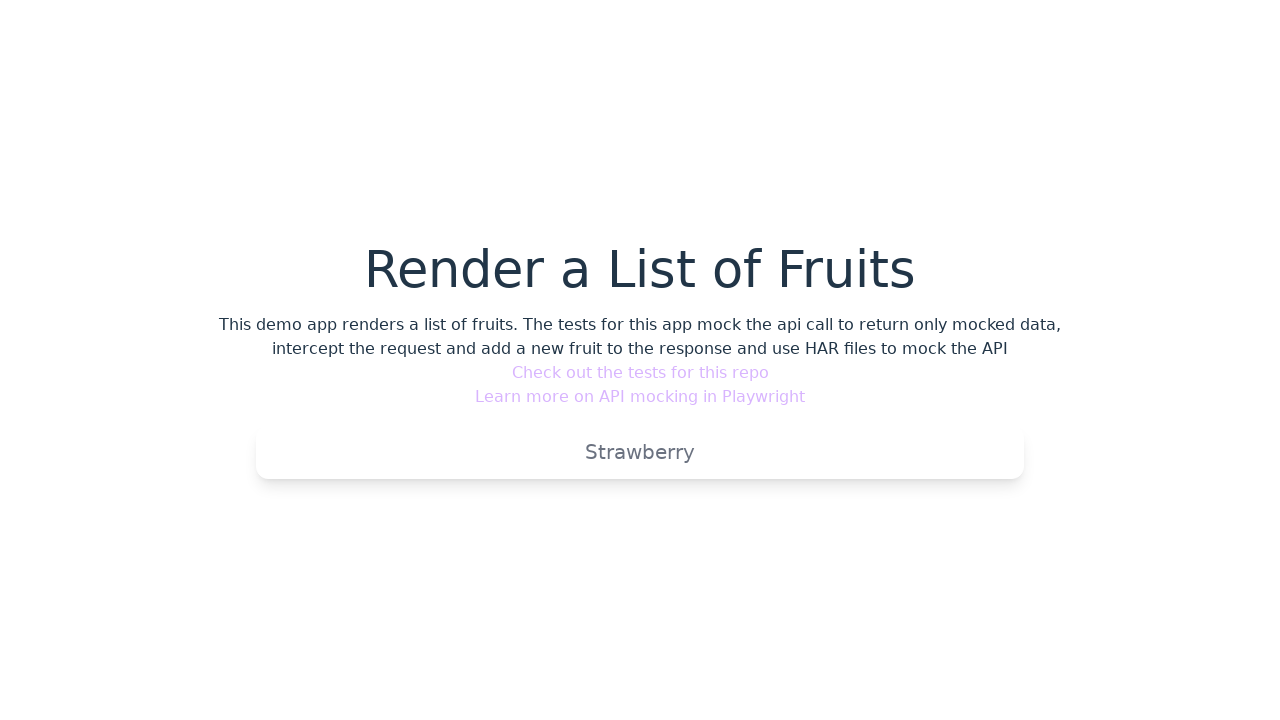

Verified mocked fruit 'Strawberry' is visible on the page
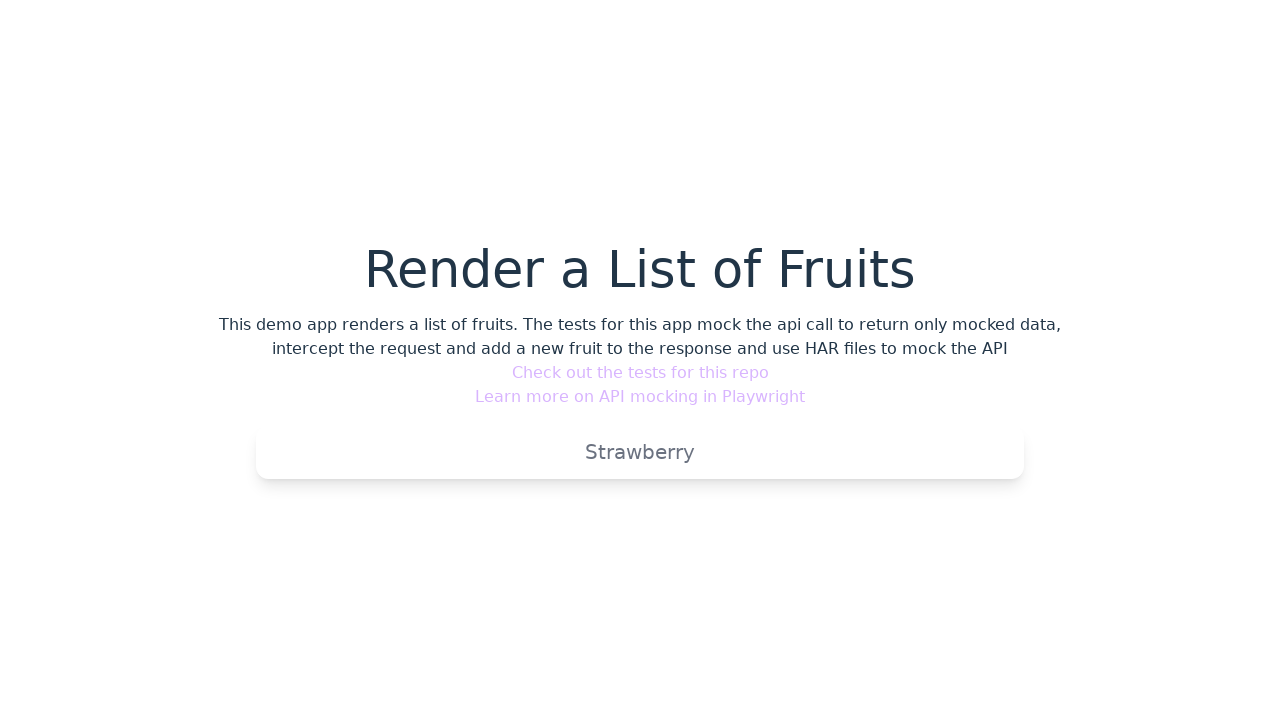

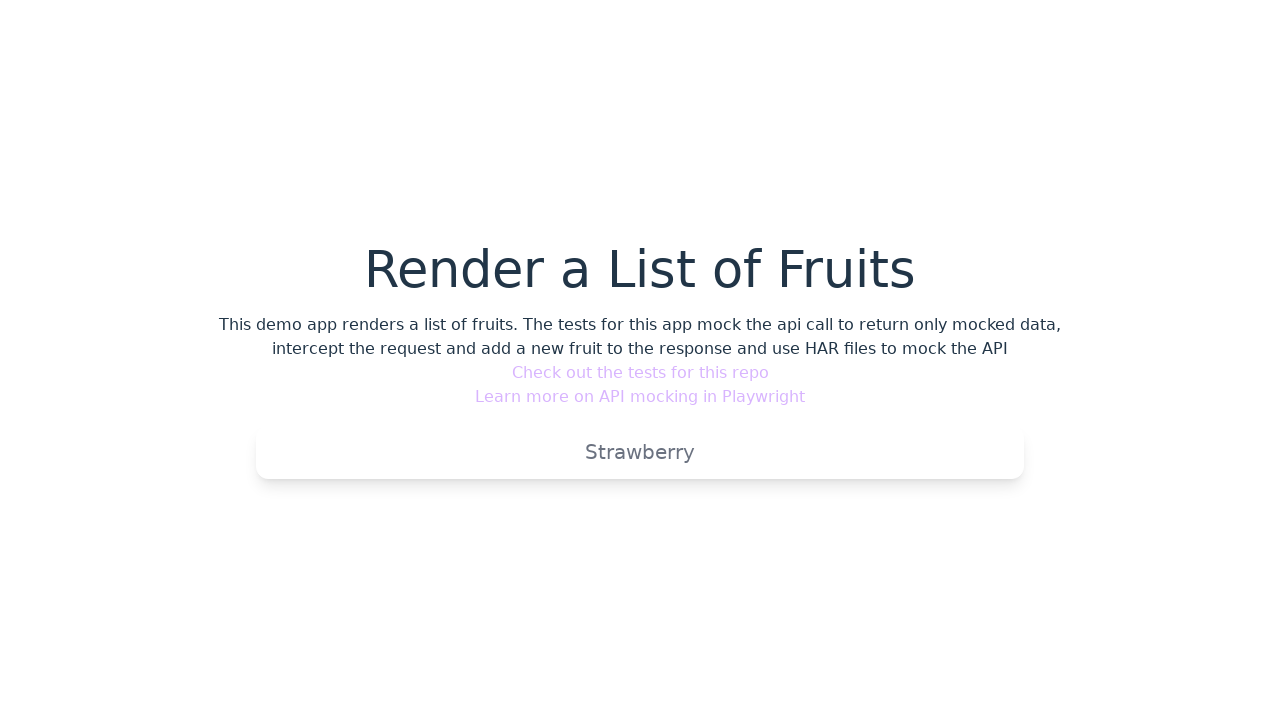